Tests un-marking items as complete by toggling the checkbox off

Starting URL: https://demo.playwright.dev/todomvc

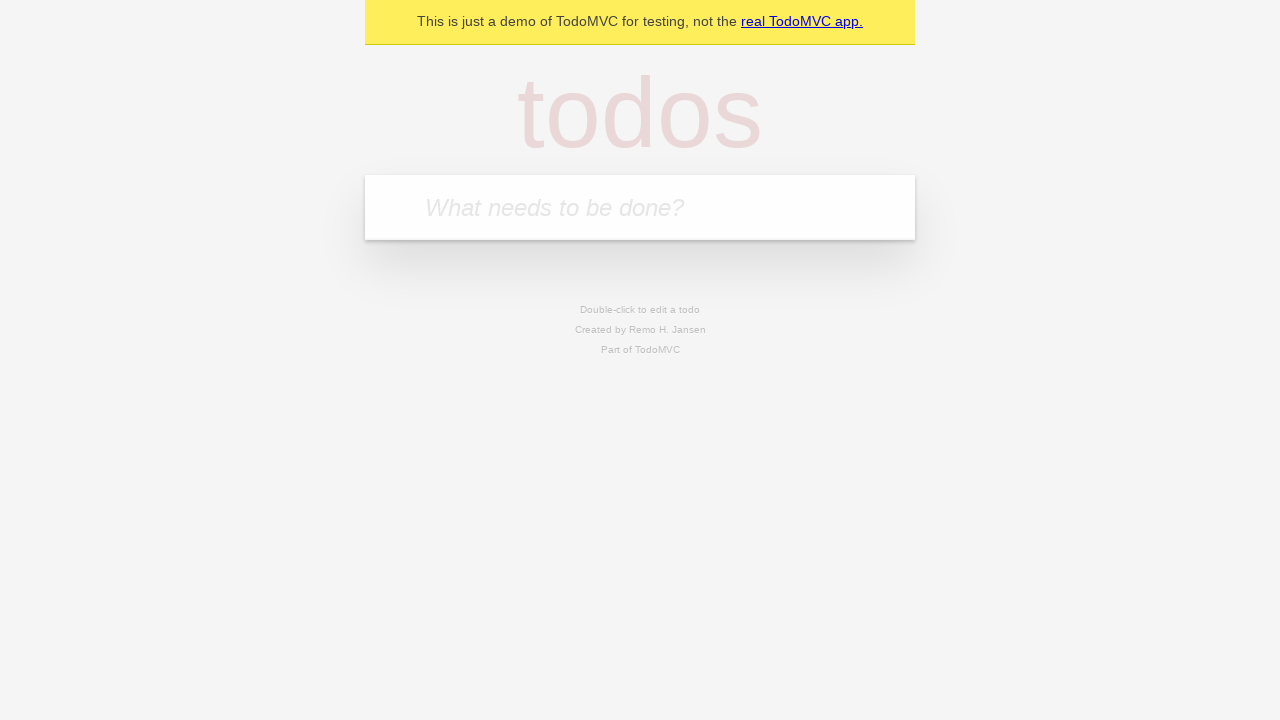

Filled new todo field with 'buy some cheese' on .new-todo
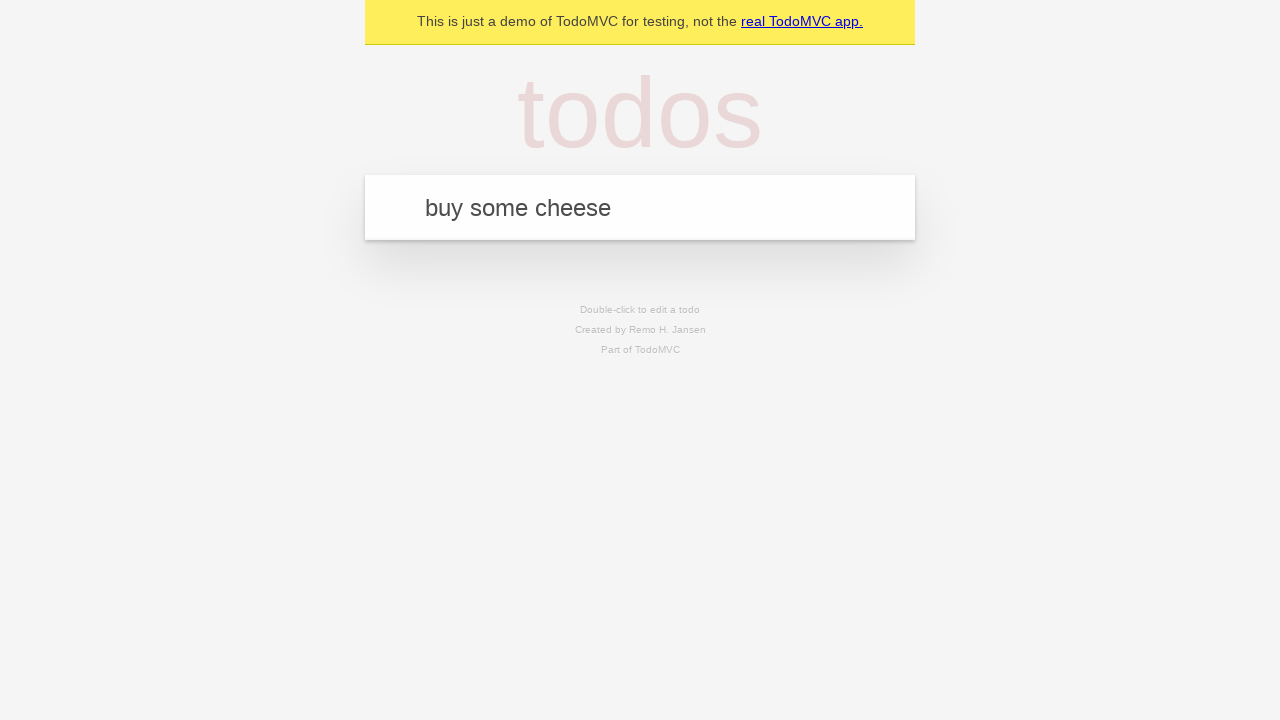

Pressed Enter to create first todo item on .new-todo
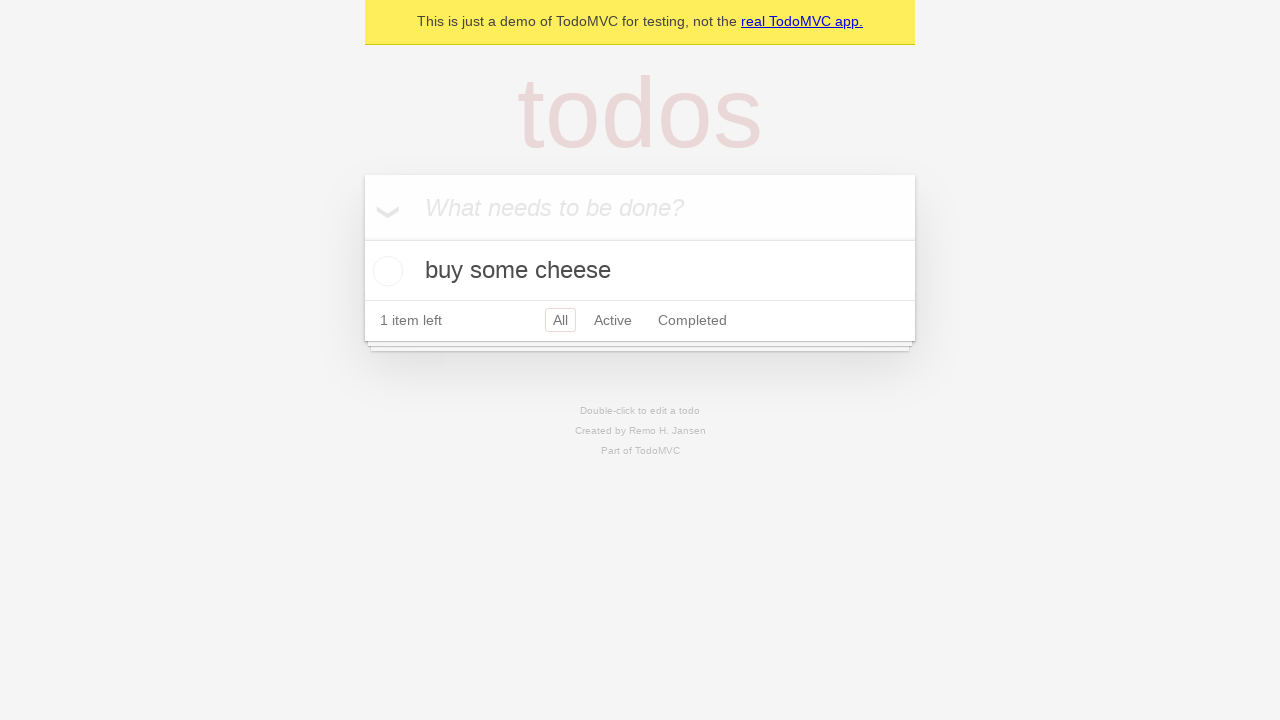

Filled new todo field with 'feed the cat' on .new-todo
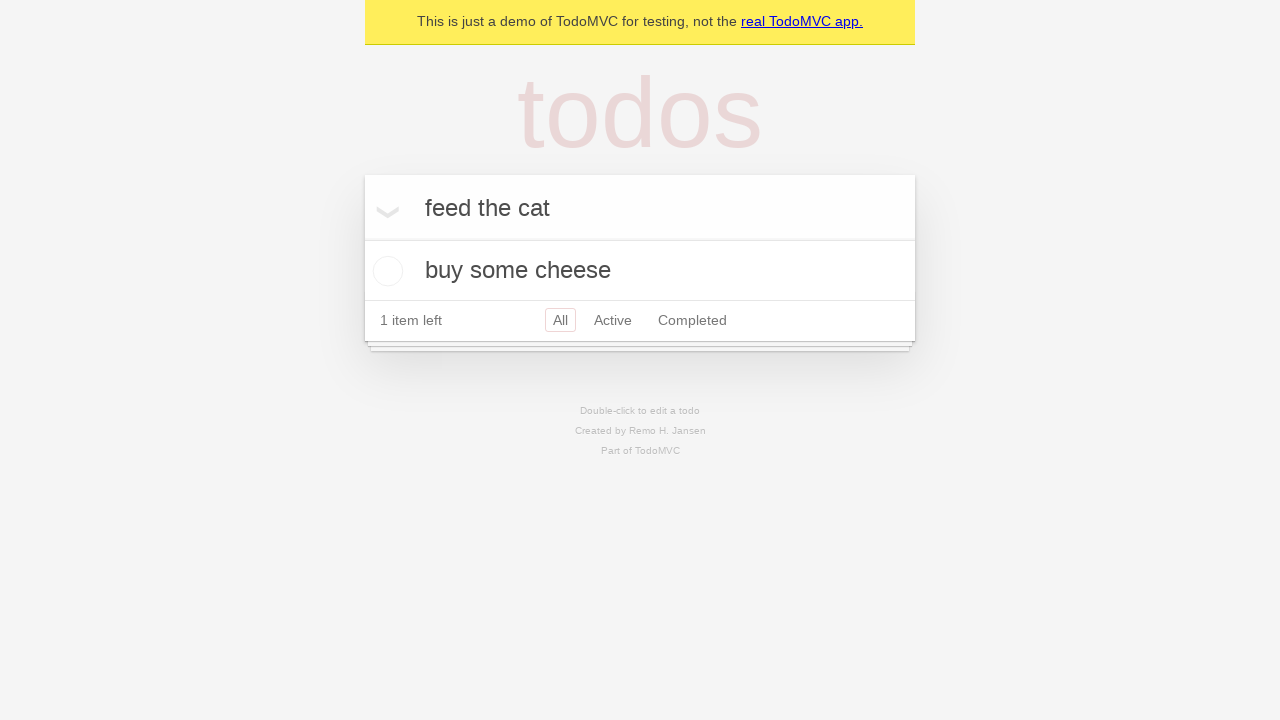

Pressed Enter to create second todo item on .new-todo
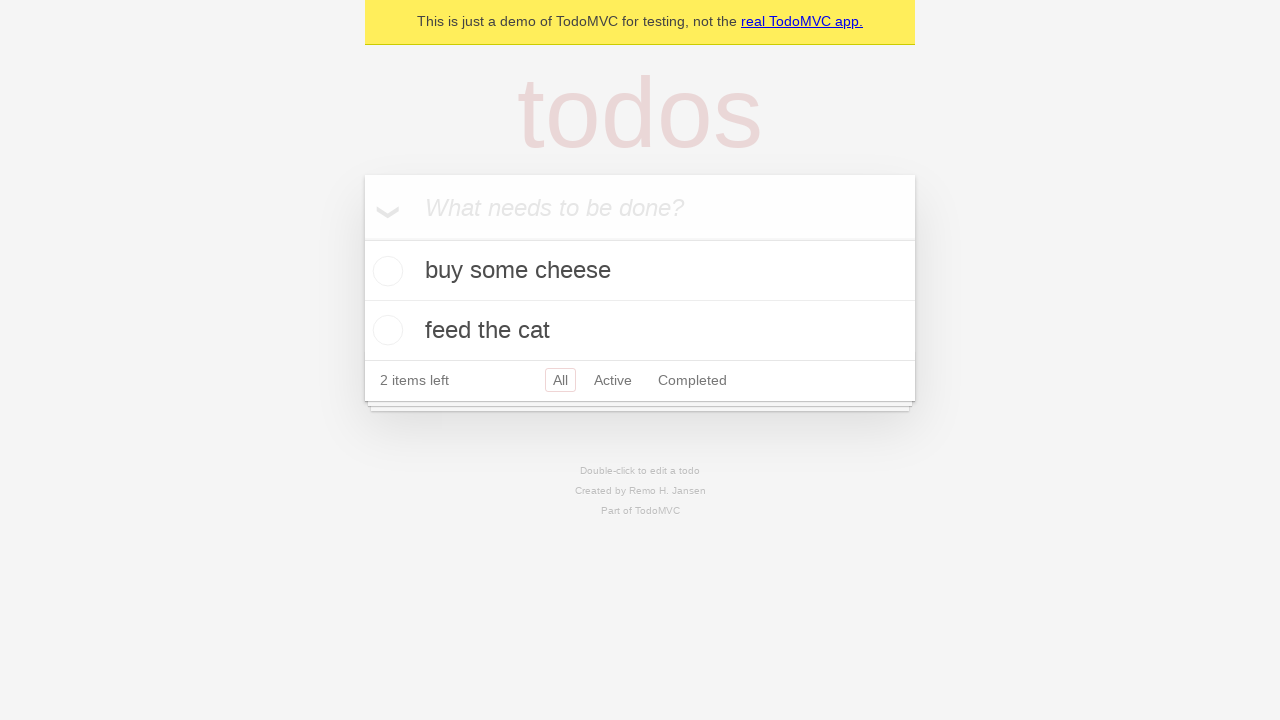

Waited for both todo items to load in the list
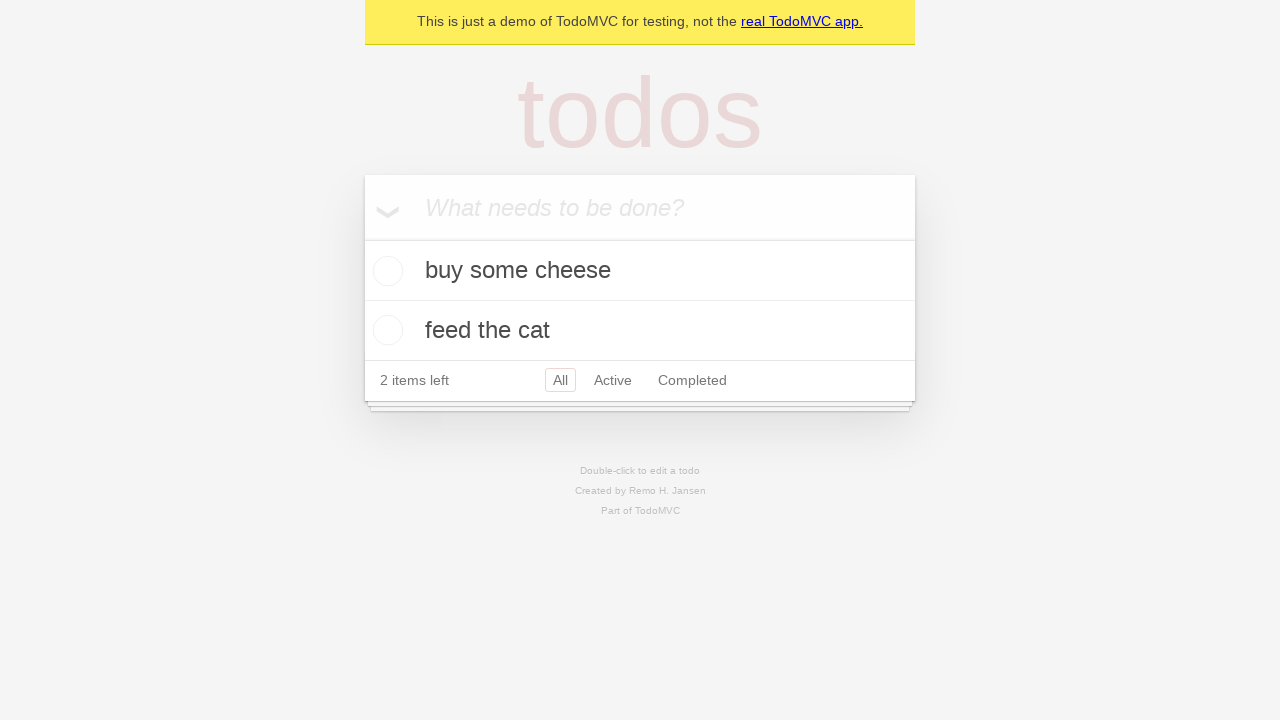

Checked the first todo item as complete at (385, 271) on .todo-list li >> nth=0 >> .toggle
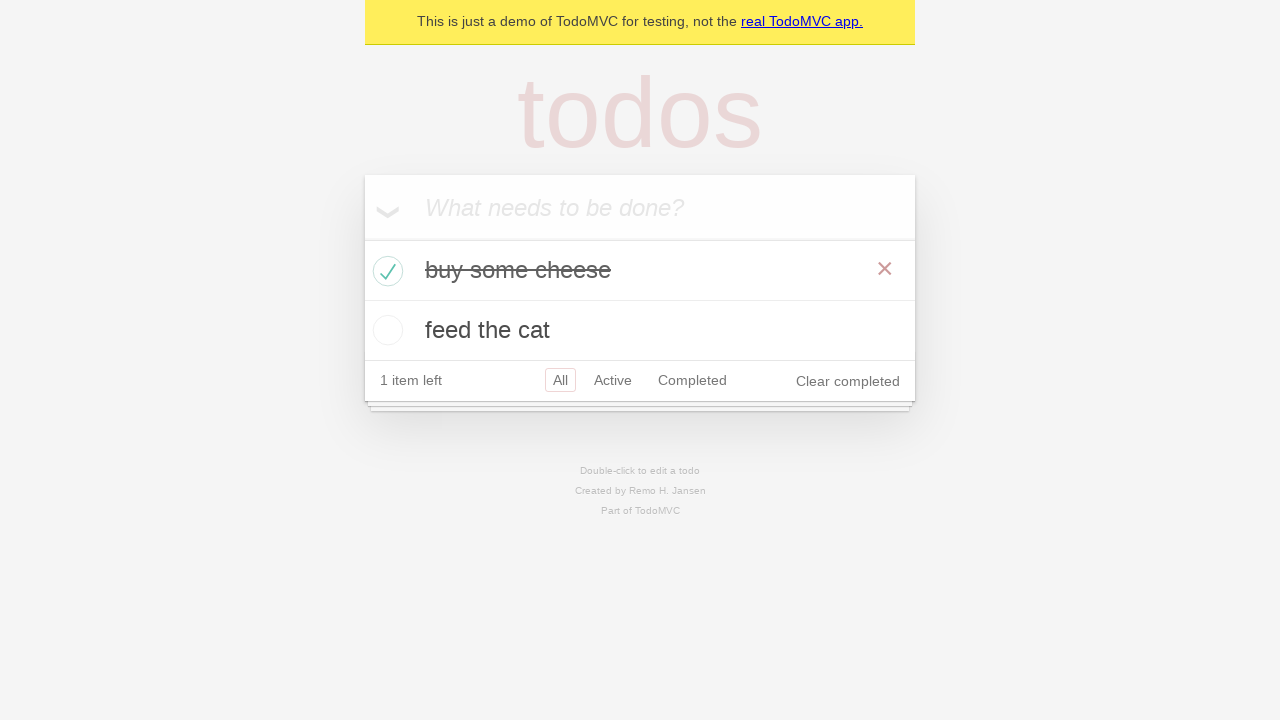

Unchecked the first todo item to mark it as incomplete at (385, 271) on .todo-list li >> nth=0 >> .toggle
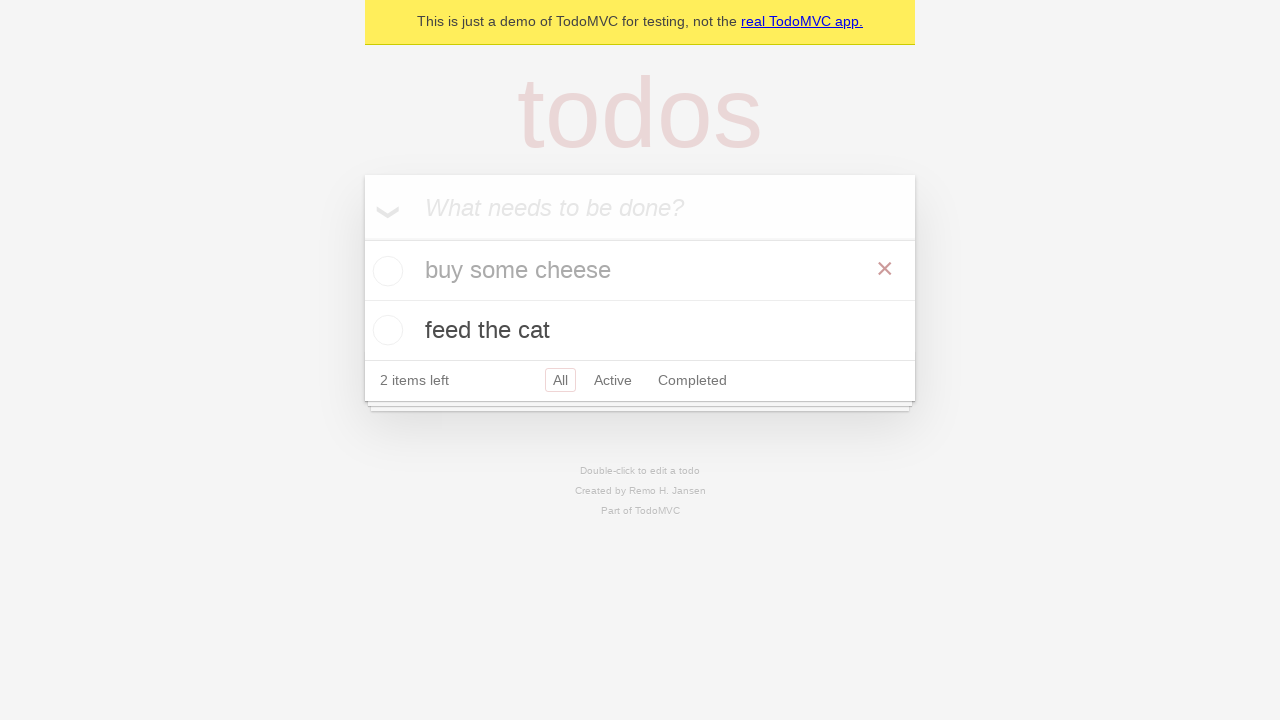

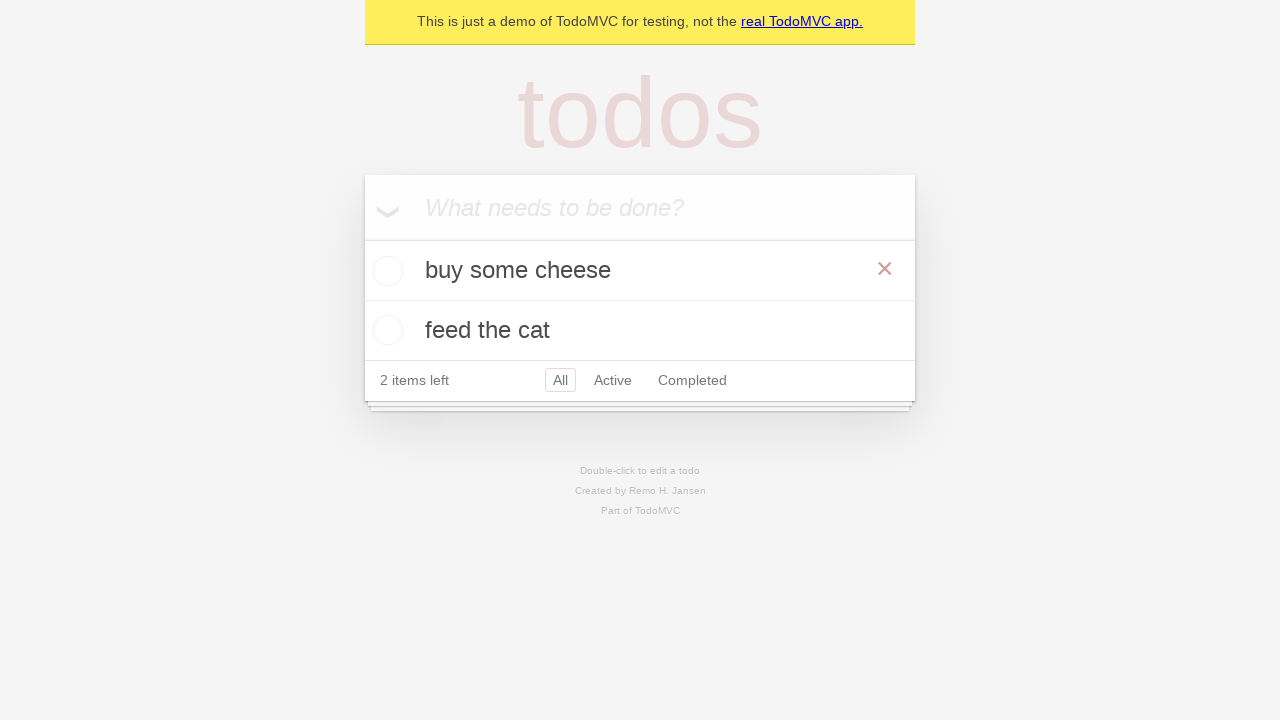